Tests that the main page contains a visible date input field

Starting URL: https://www.poptop.uk.com

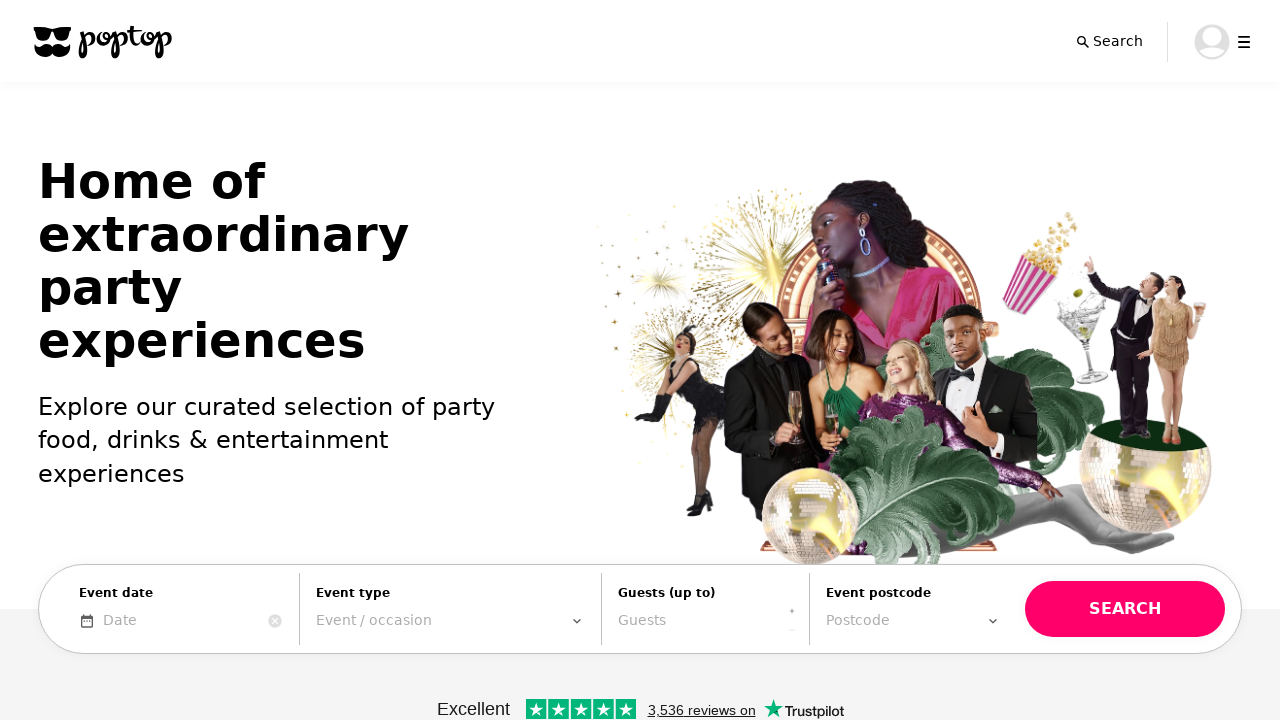

Navigated to https://www.poptop.uk.com
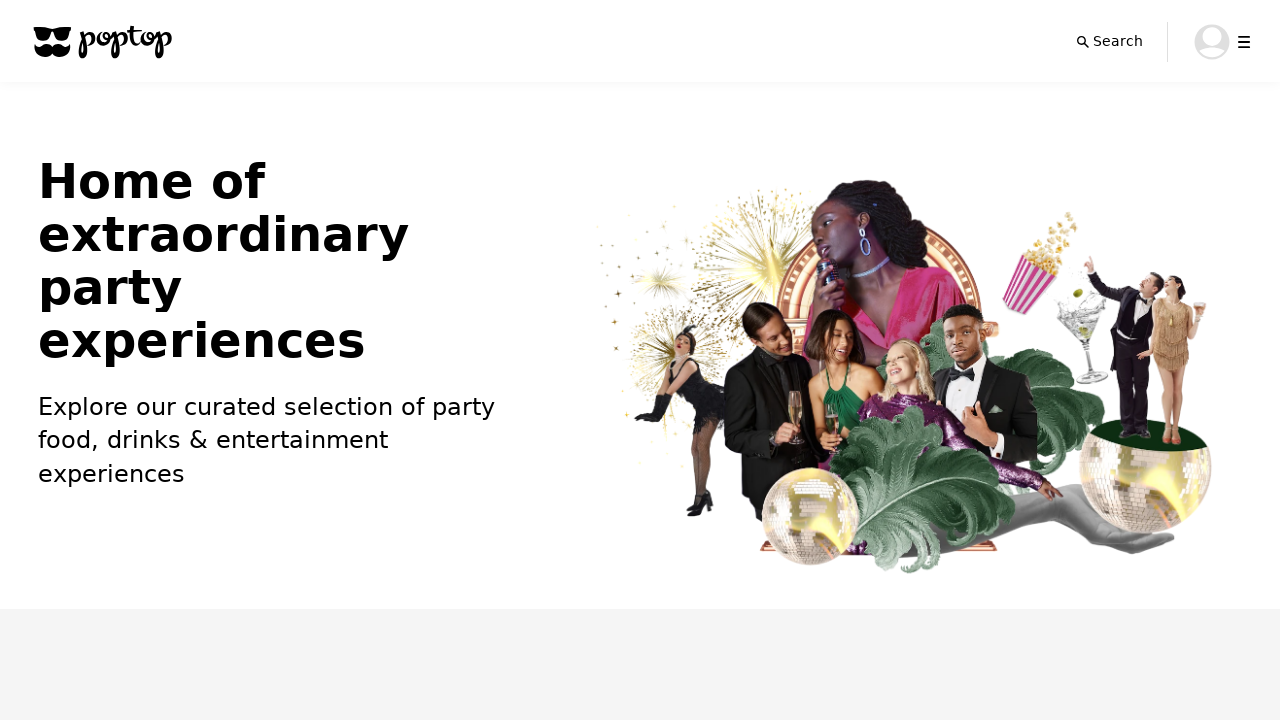

Checked visibility of date input field with placeholder 'Date'
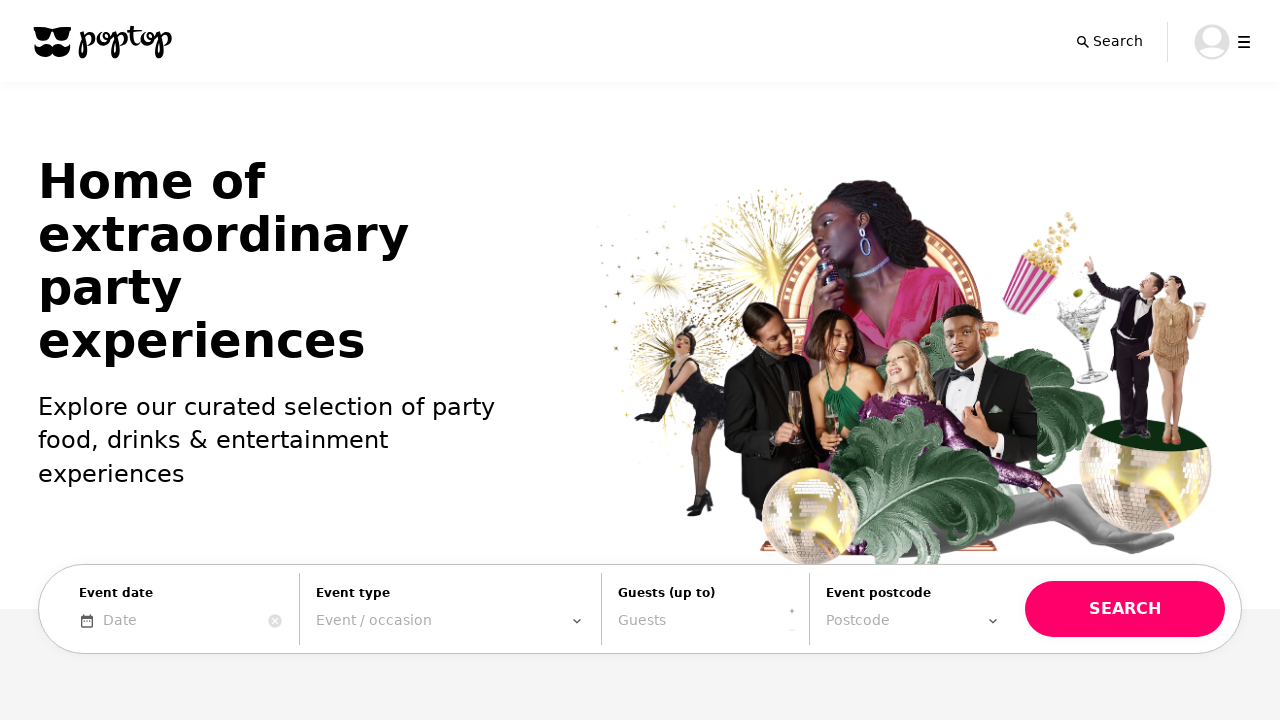

Assertion passed: date input field is visible
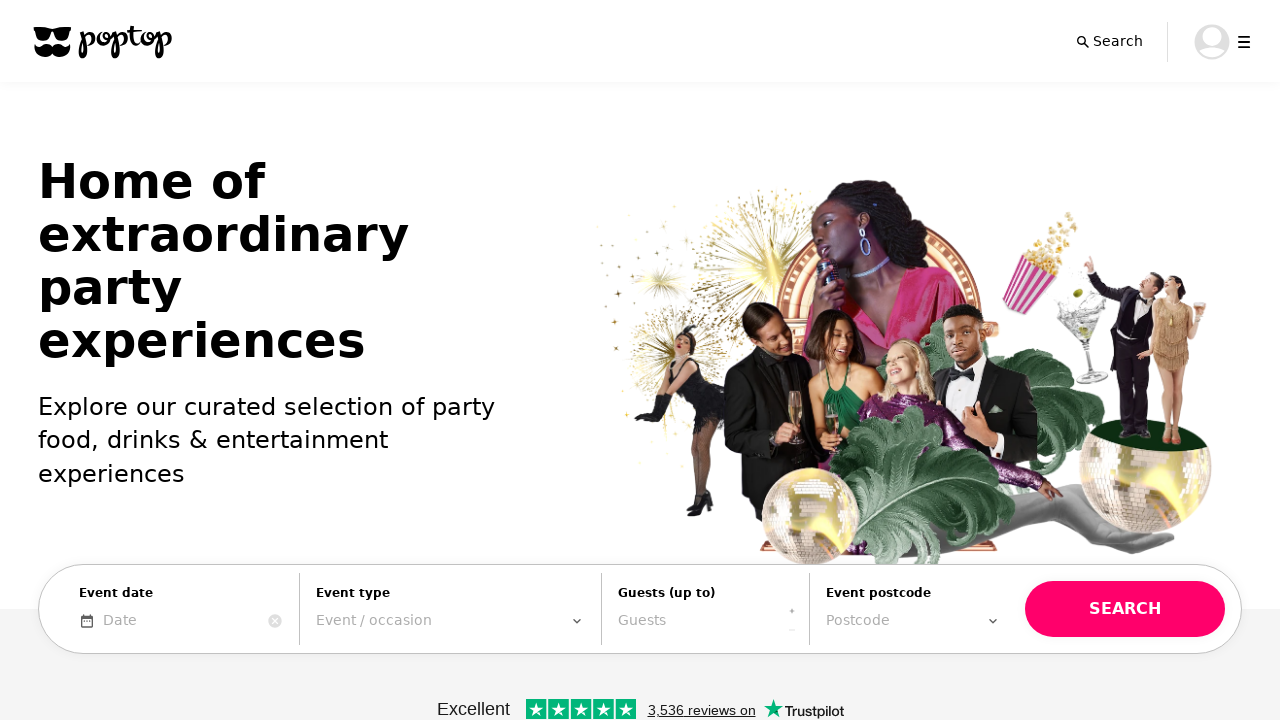

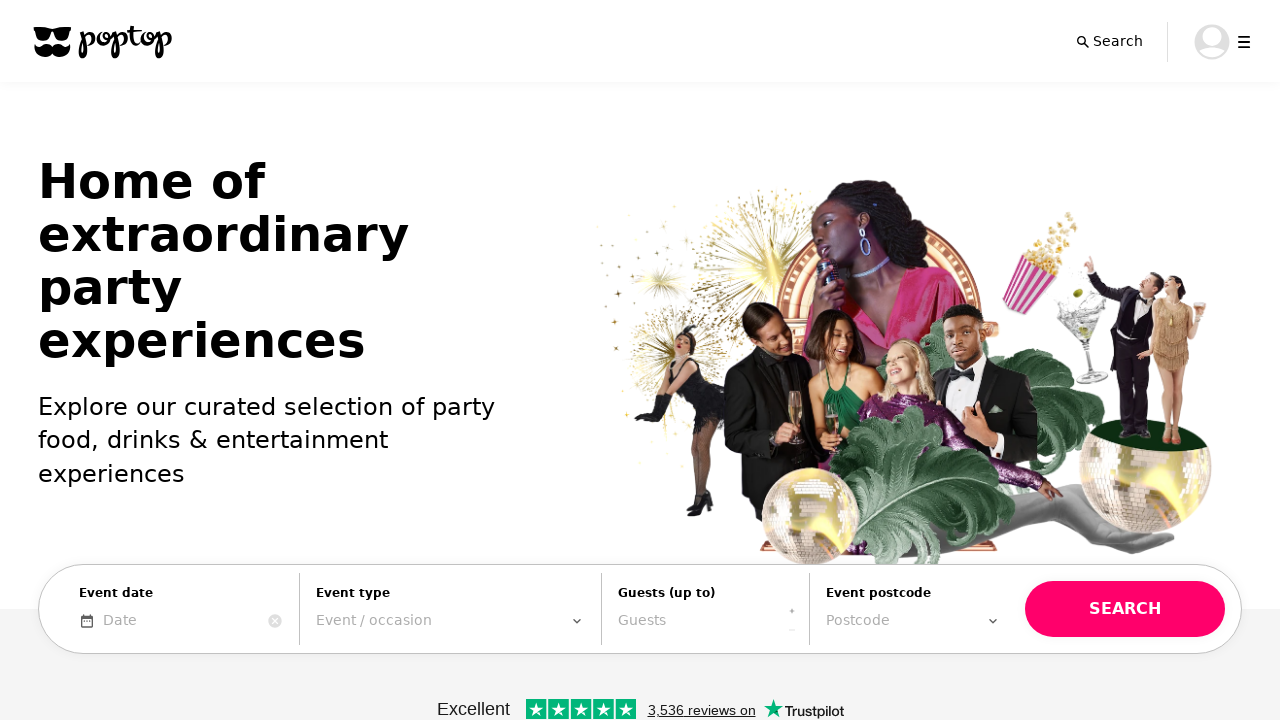